Tests a sample todo application by adding a new todo item "Learn Selenium" and verifying it appears in the todo list.

Starting URL: https://lambdatest.github.io/sample-todo-app/

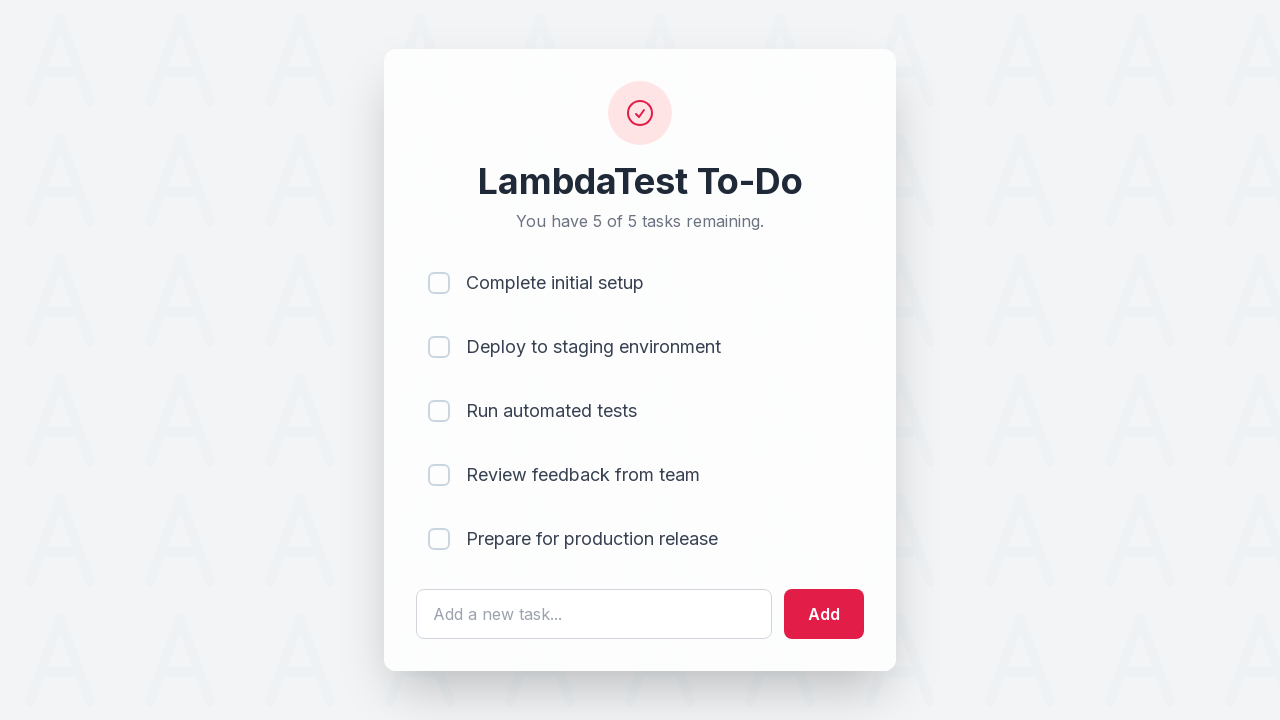

Filled todo input field with 'Learn Selenium' on #sampletodotext
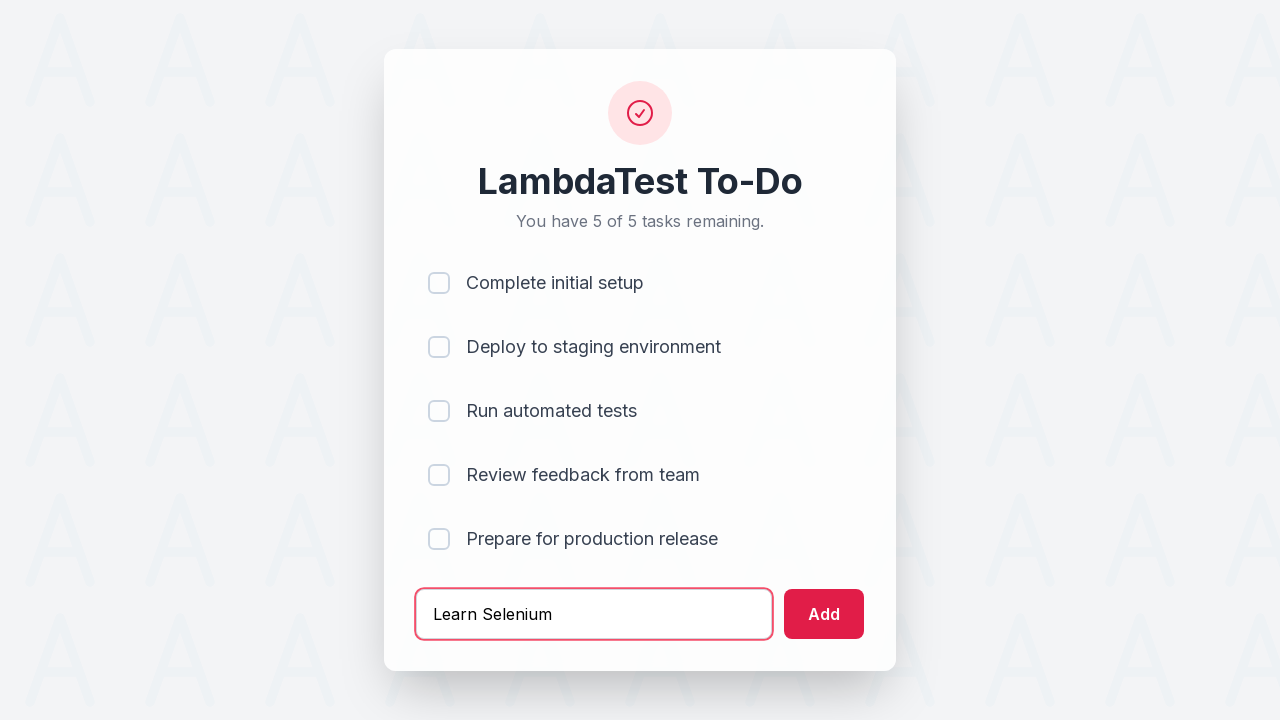

Pressed Enter to add the todo item on #sampletodotext
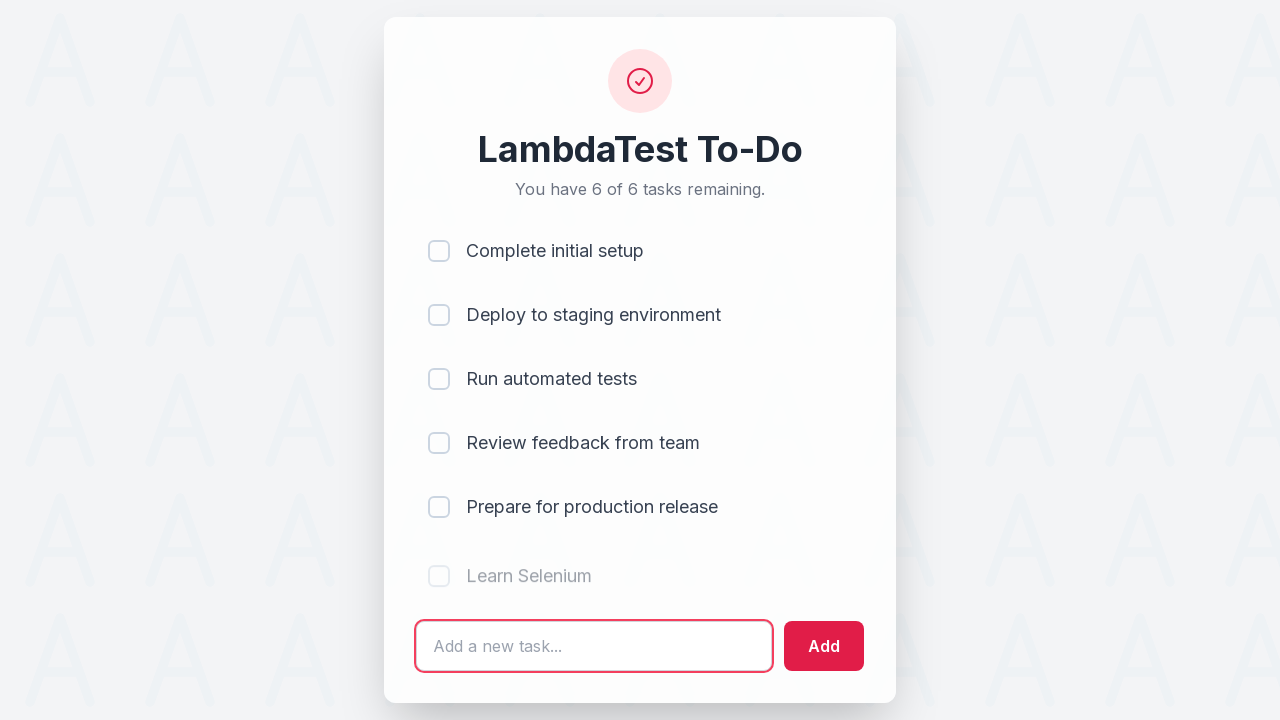

Waited for the new todo item to appear in the list
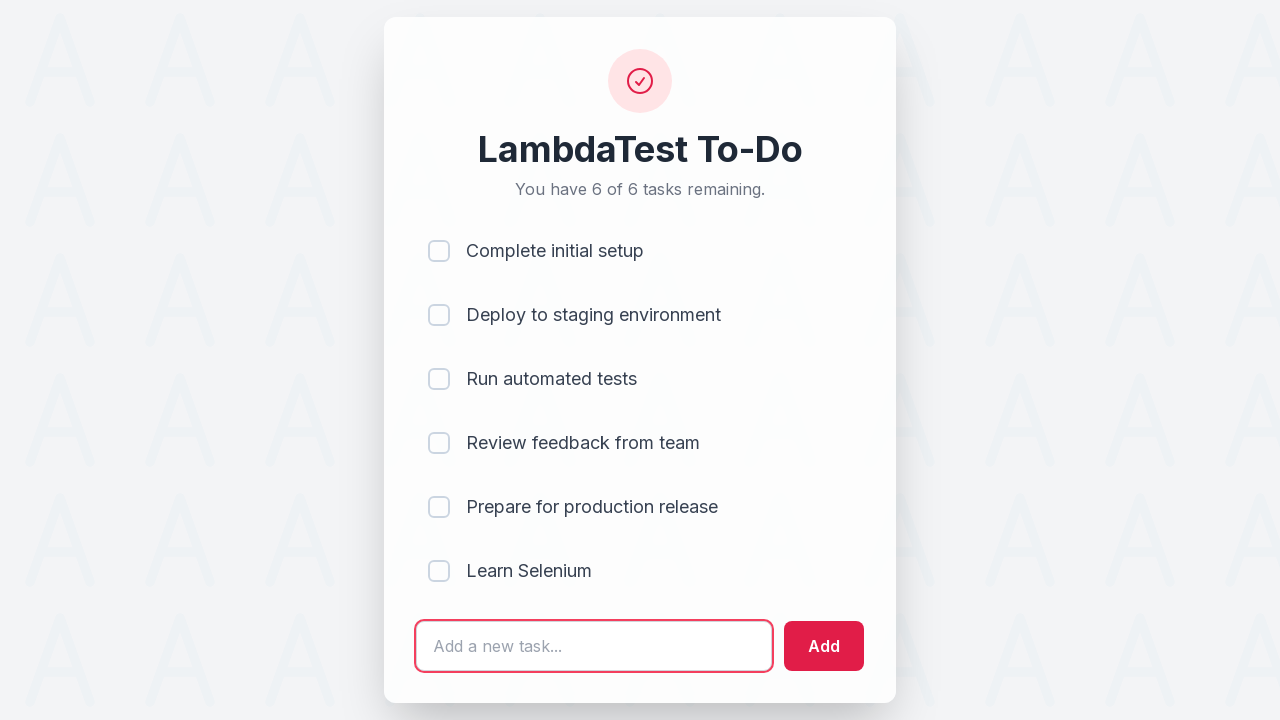

Located the last todo item in the list
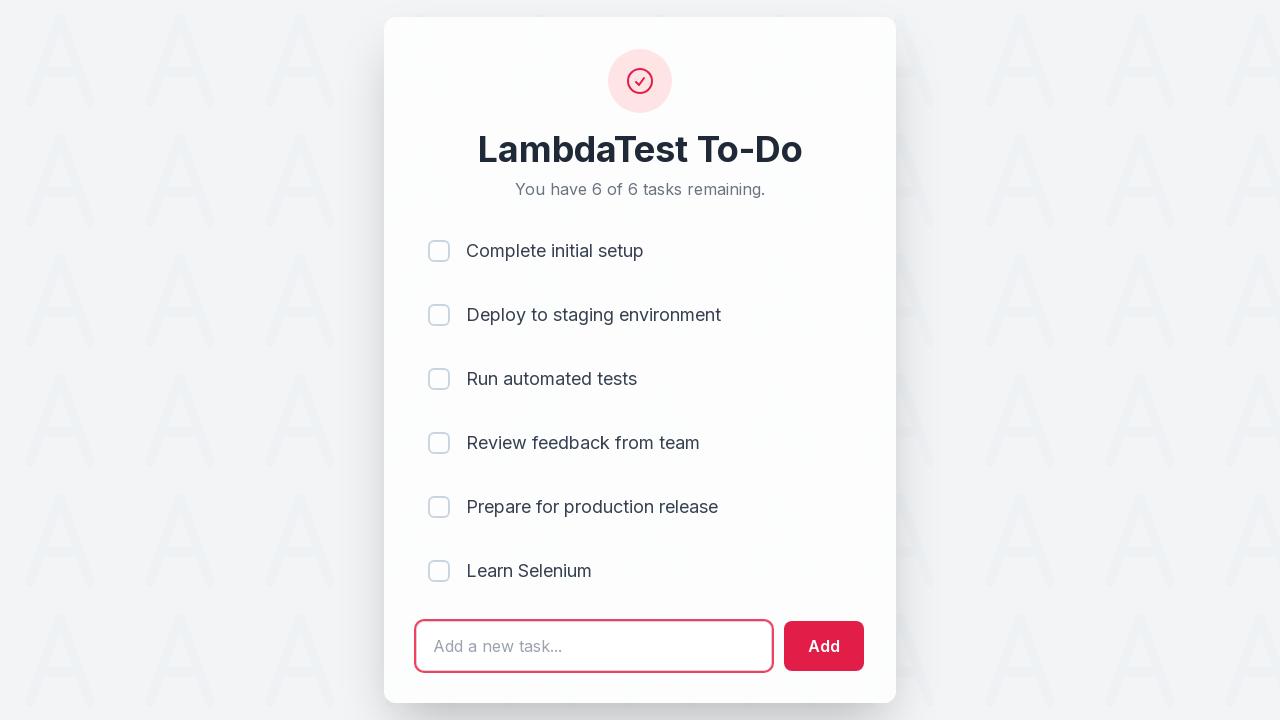

Verified the last todo item is visible
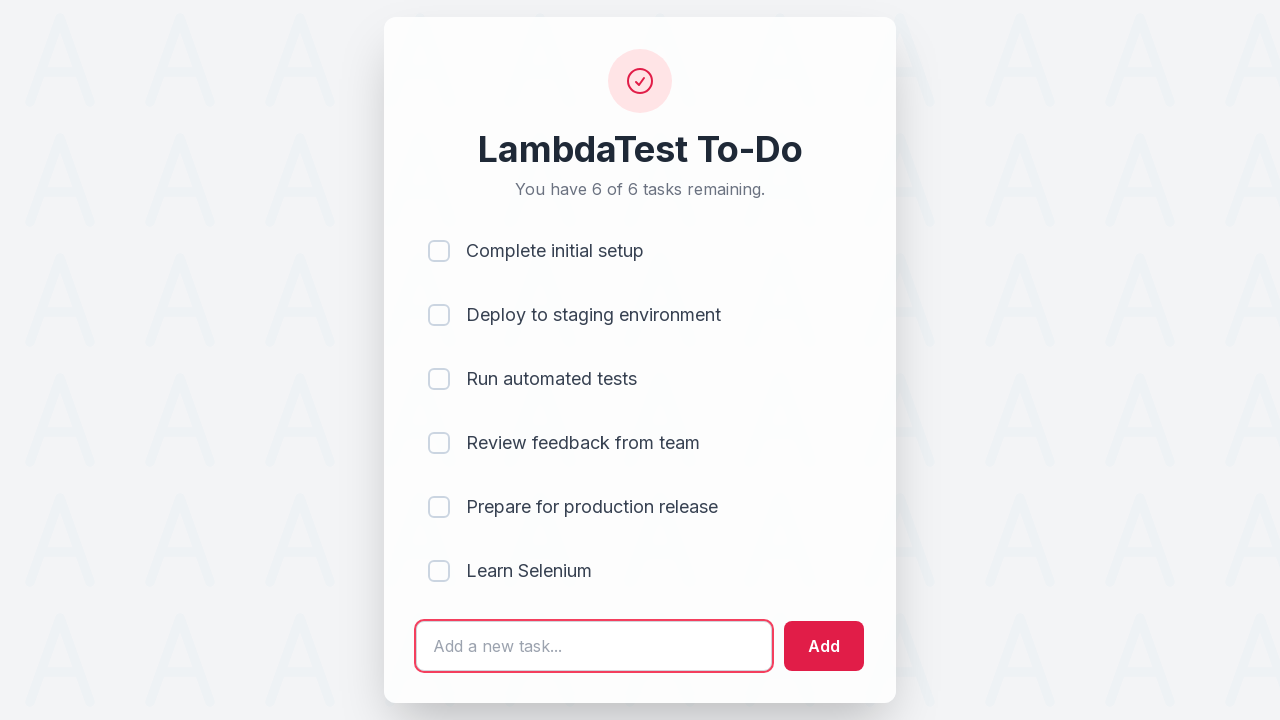

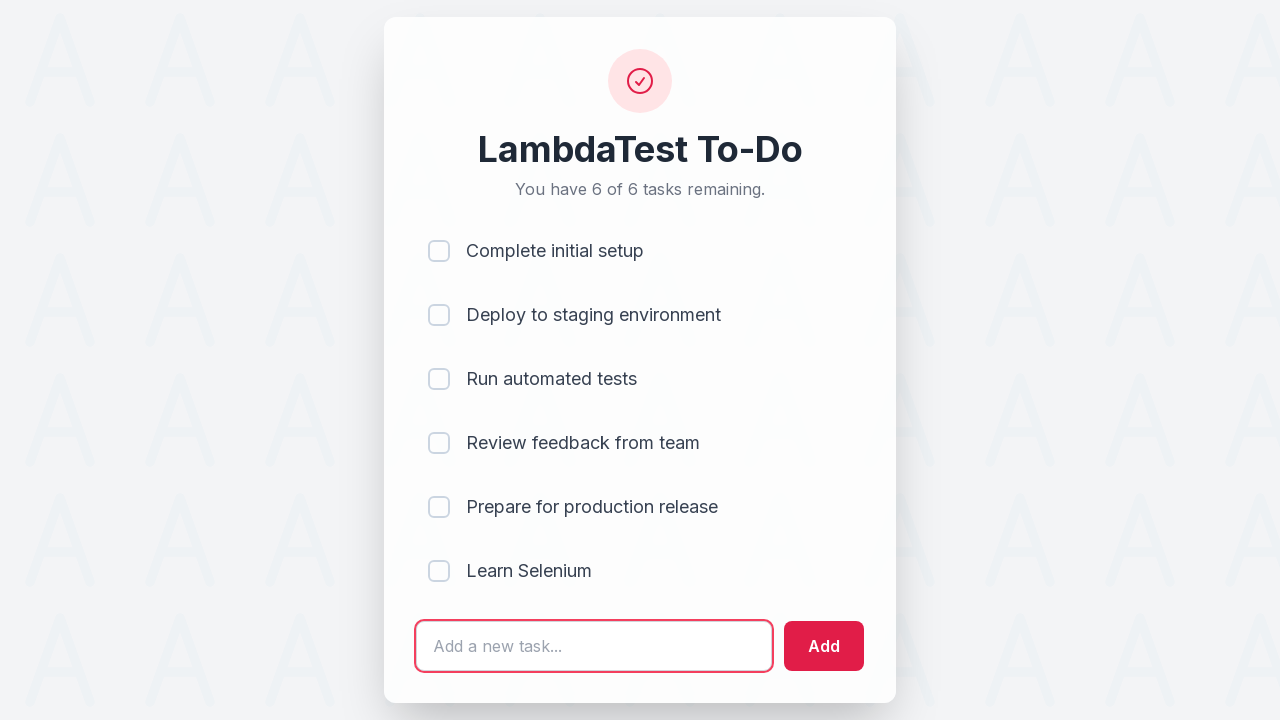